Tests that the todo counter displays the correct number of items as todos are added

Starting URL: https://demo.playwright.dev/todomvc

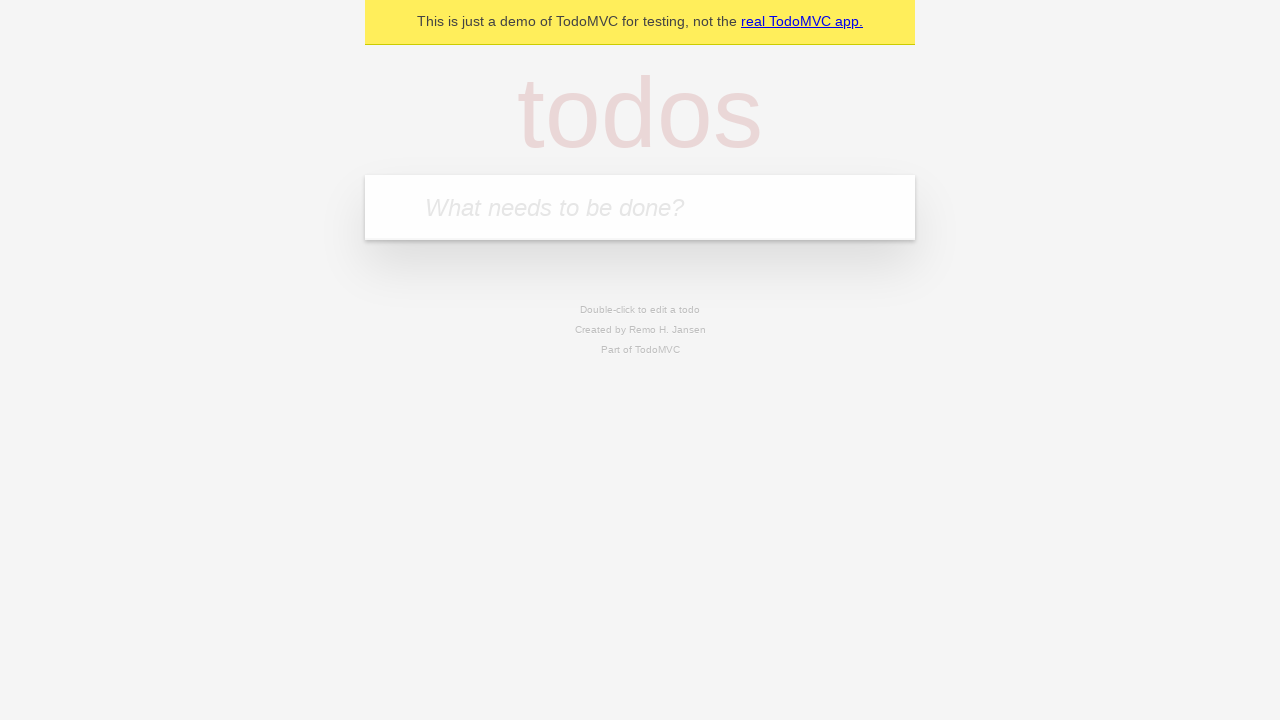

Located the 'What needs to be done?' input field
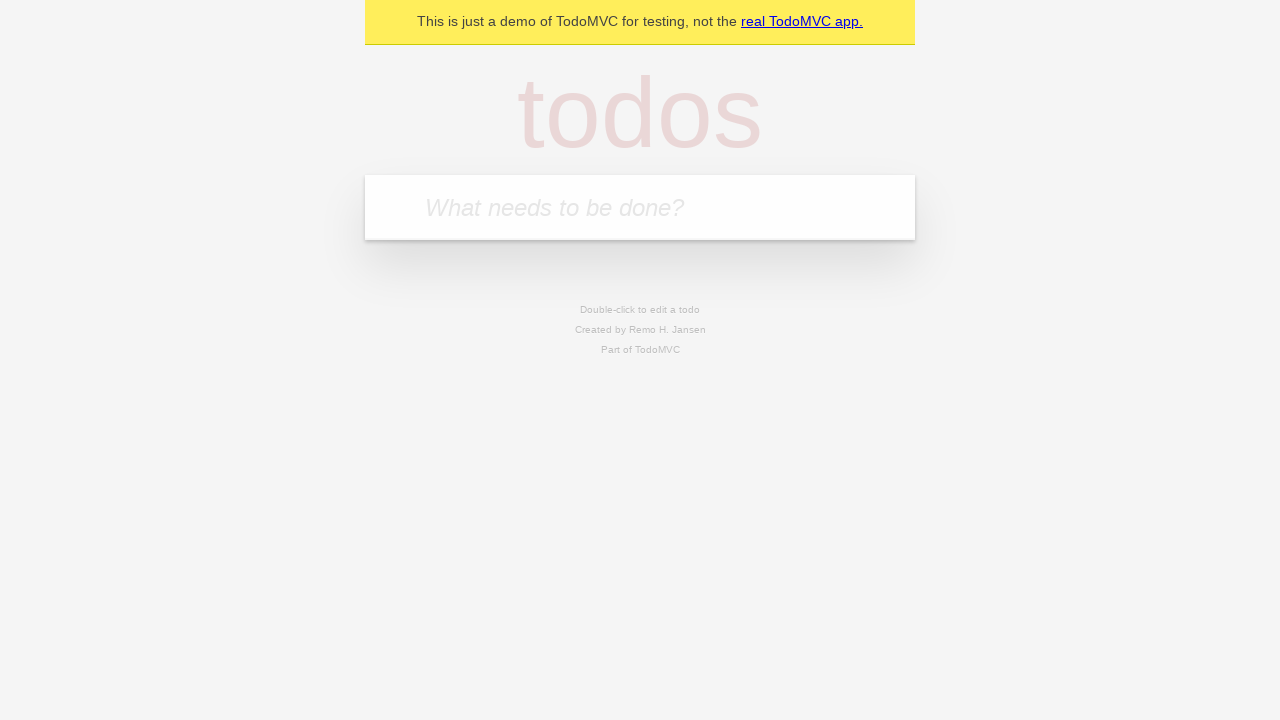

Filled first todo input with 'buy some cheese' on internal:attr=[placeholder="What needs to be done?"i]
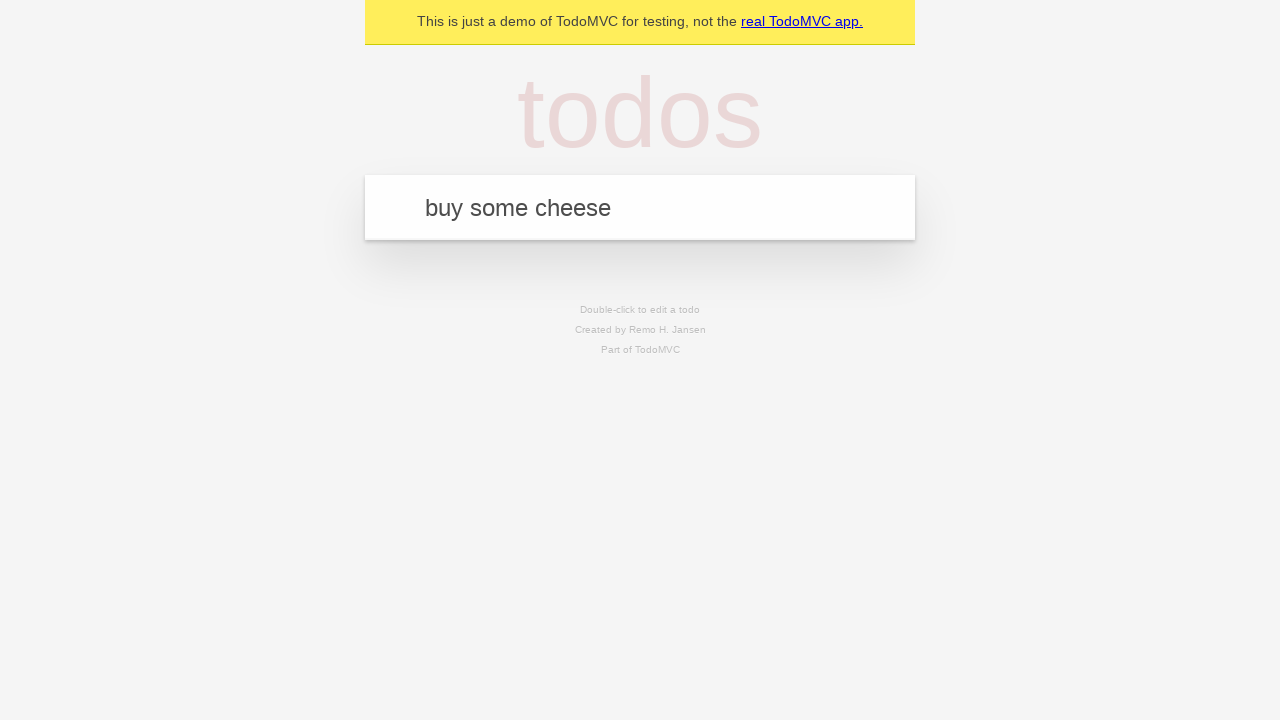

Pressed Enter to create first todo item on internal:attr=[placeholder="What needs to be done?"i]
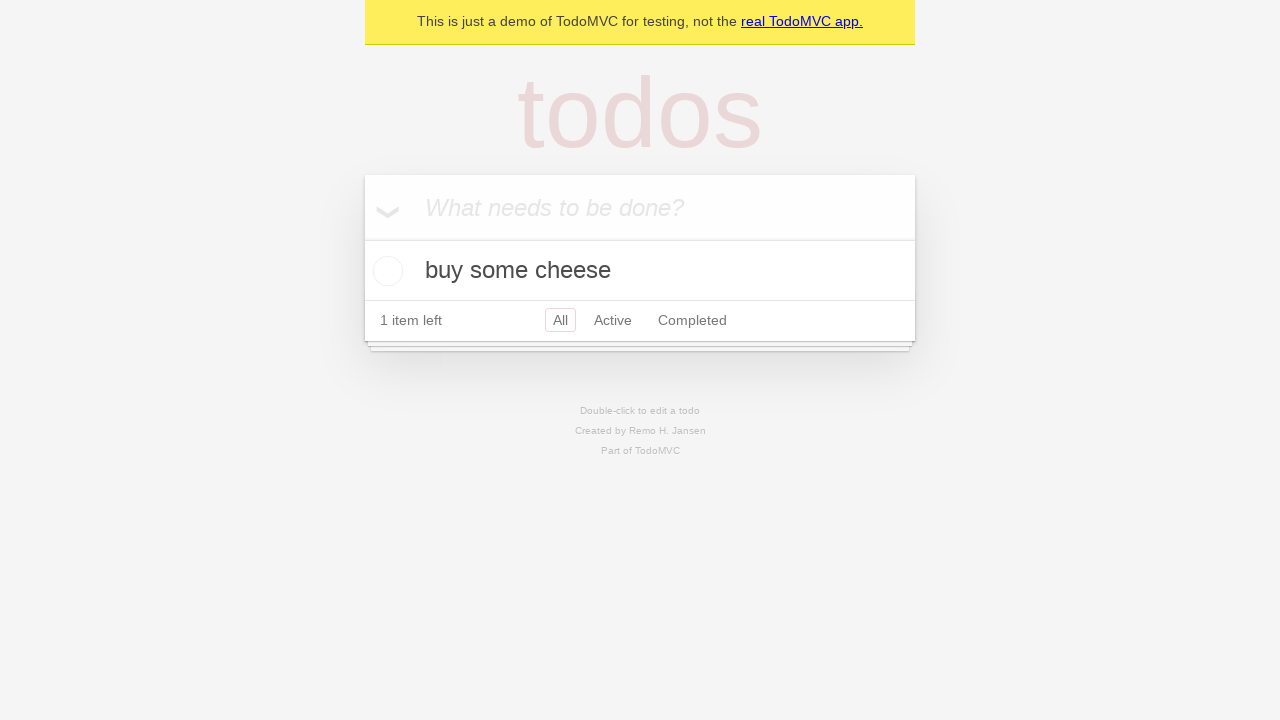

Todo counter element loaded and is visible
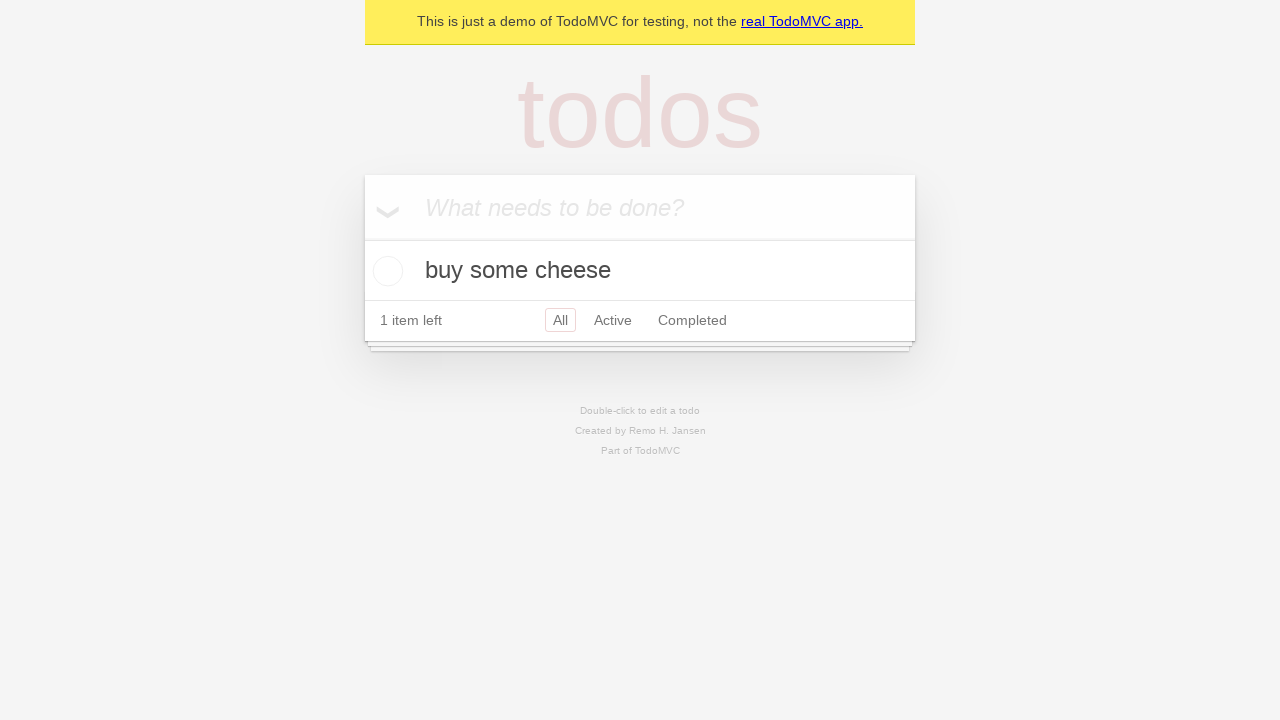

Filled second todo input with 'feed the cat' on internal:attr=[placeholder="What needs to be done?"i]
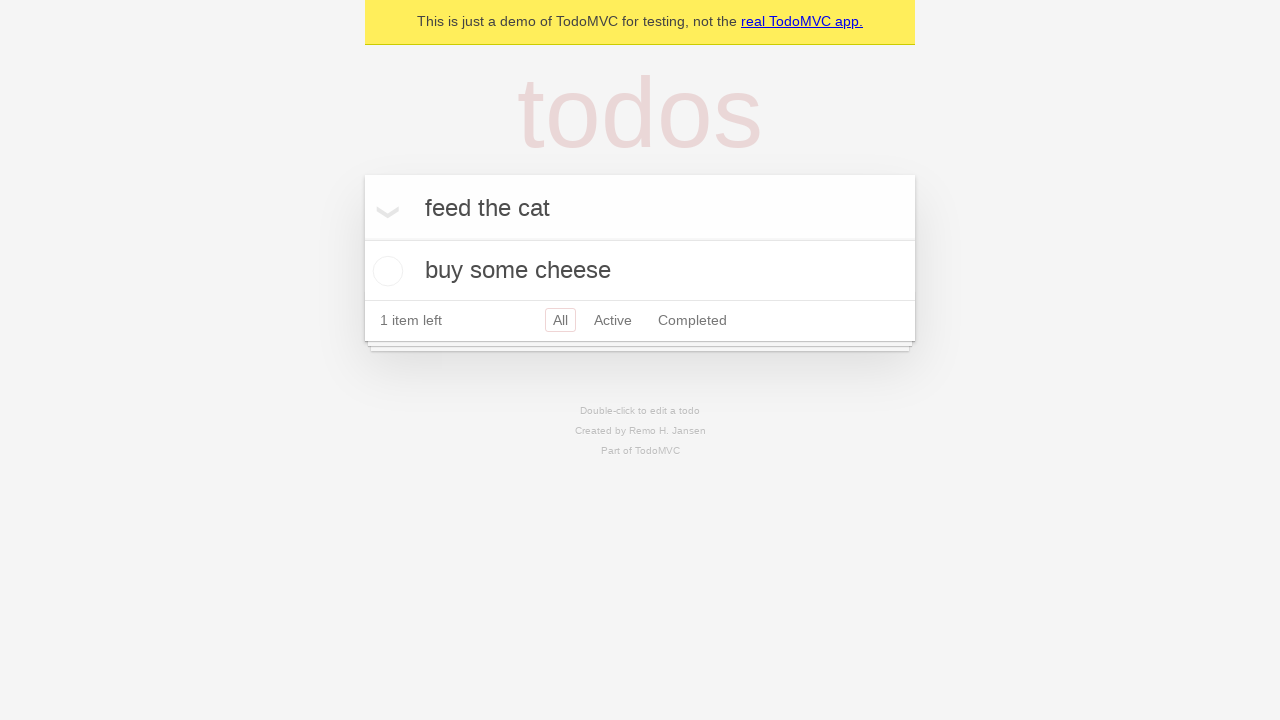

Pressed Enter to create second todo item on internal:attr=[placeholder="What needs to be done?"i]
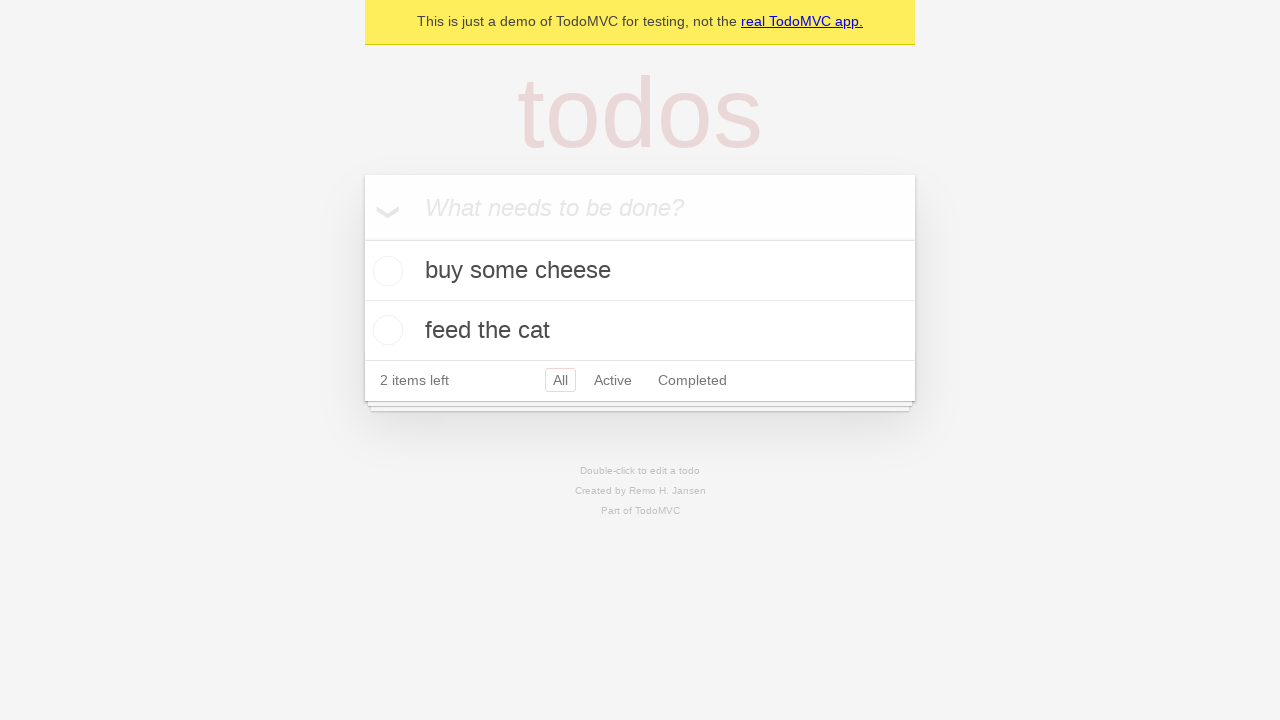

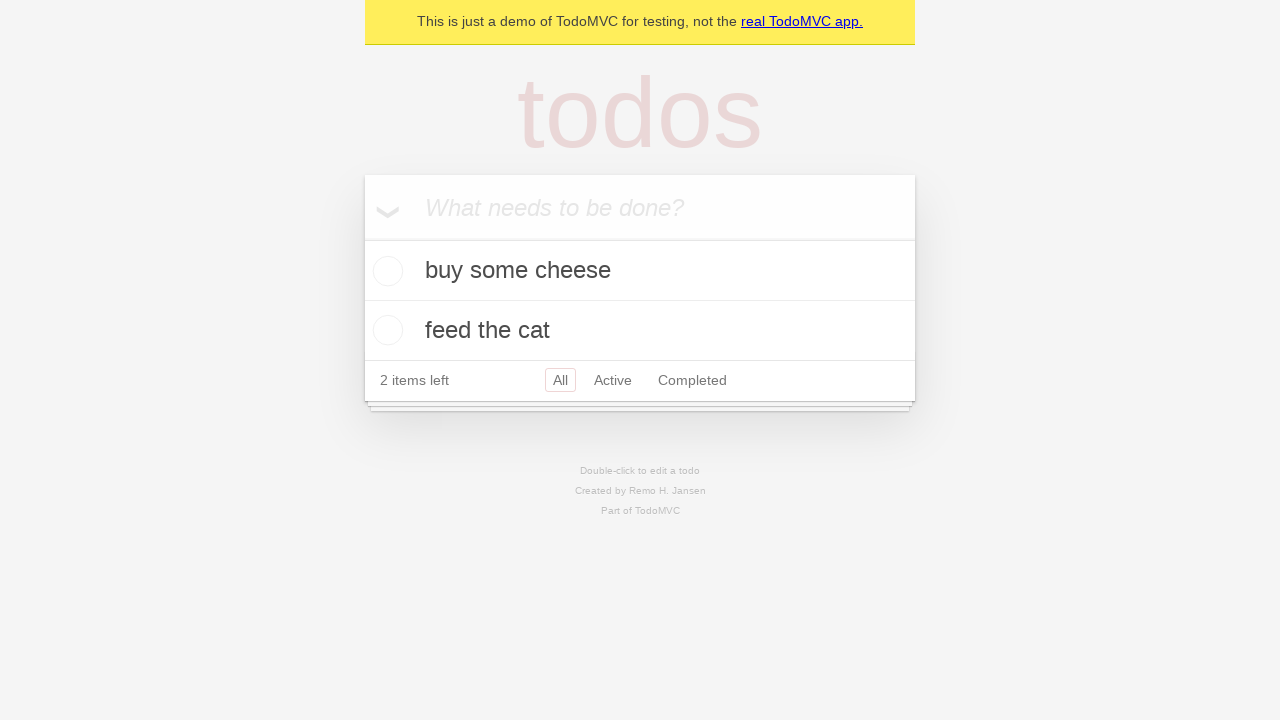